Navigates to the open invitation blog post and verifies the page title contains "Daniel Roe"

Starting URL: https://roe.dev/blog/open-invitation

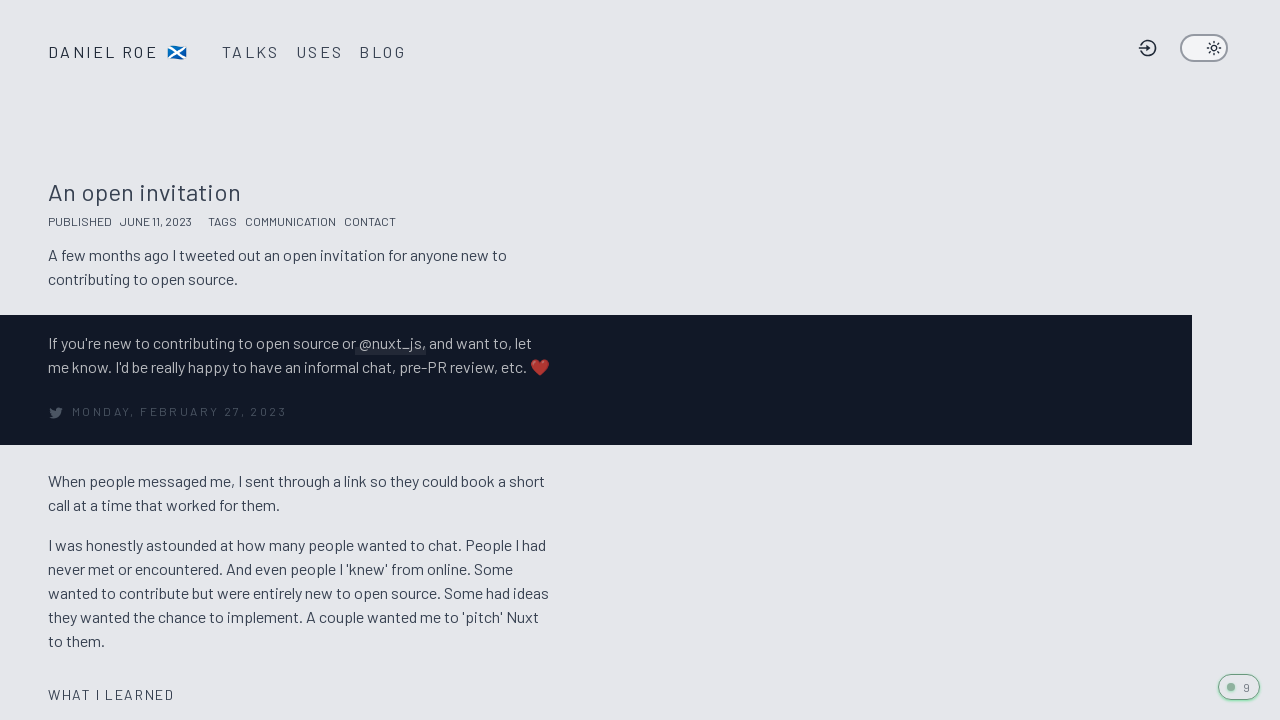

Navigated to /blog/open-invitation page
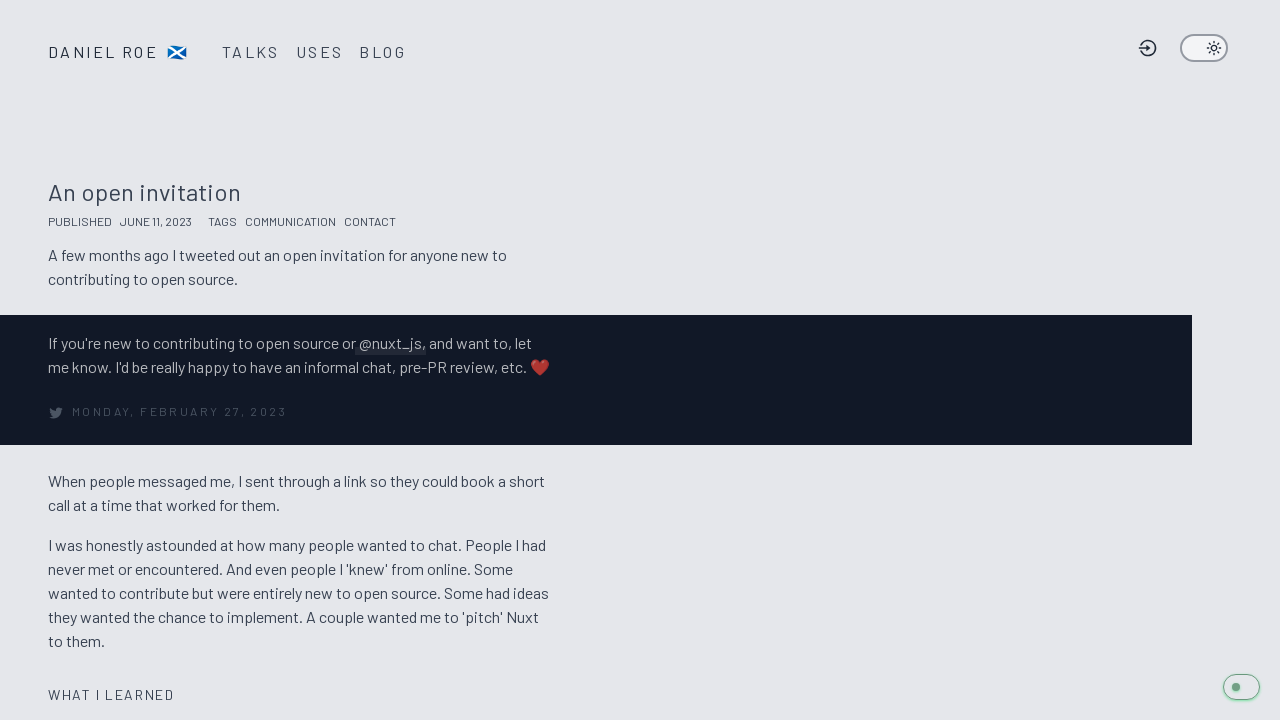

Located page title element
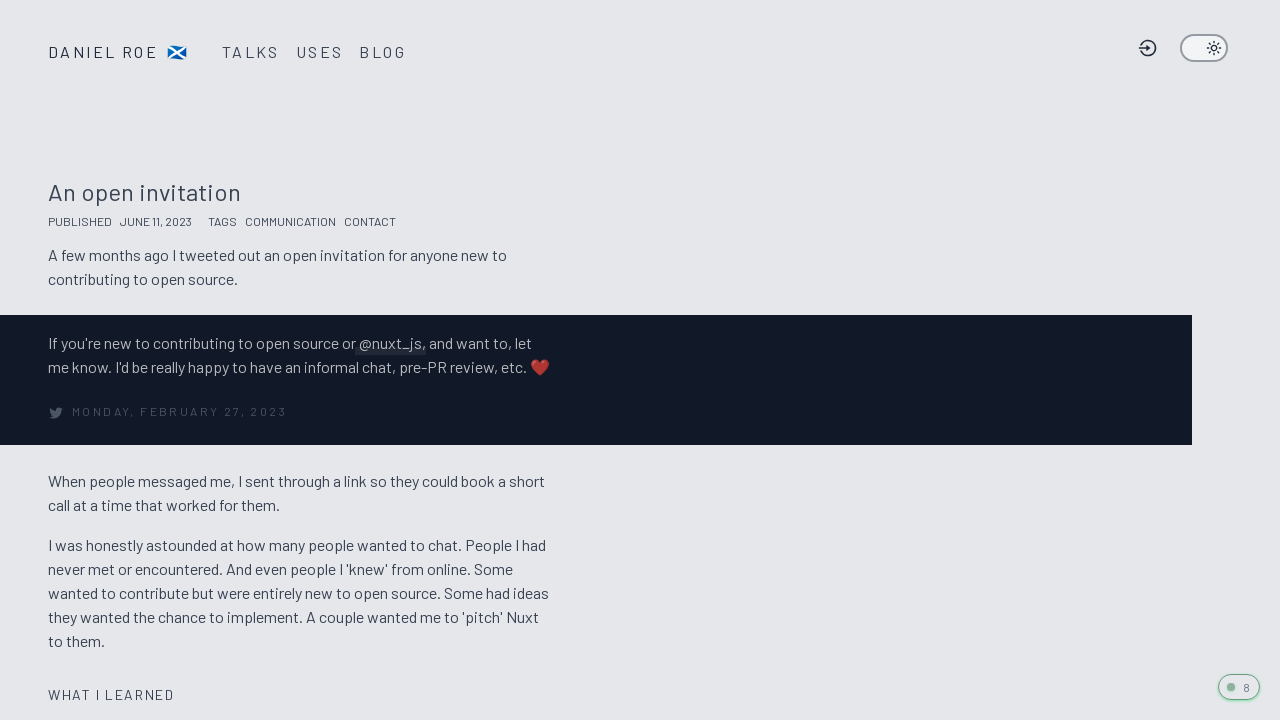

Verified page title contains 'Daniel Roe'
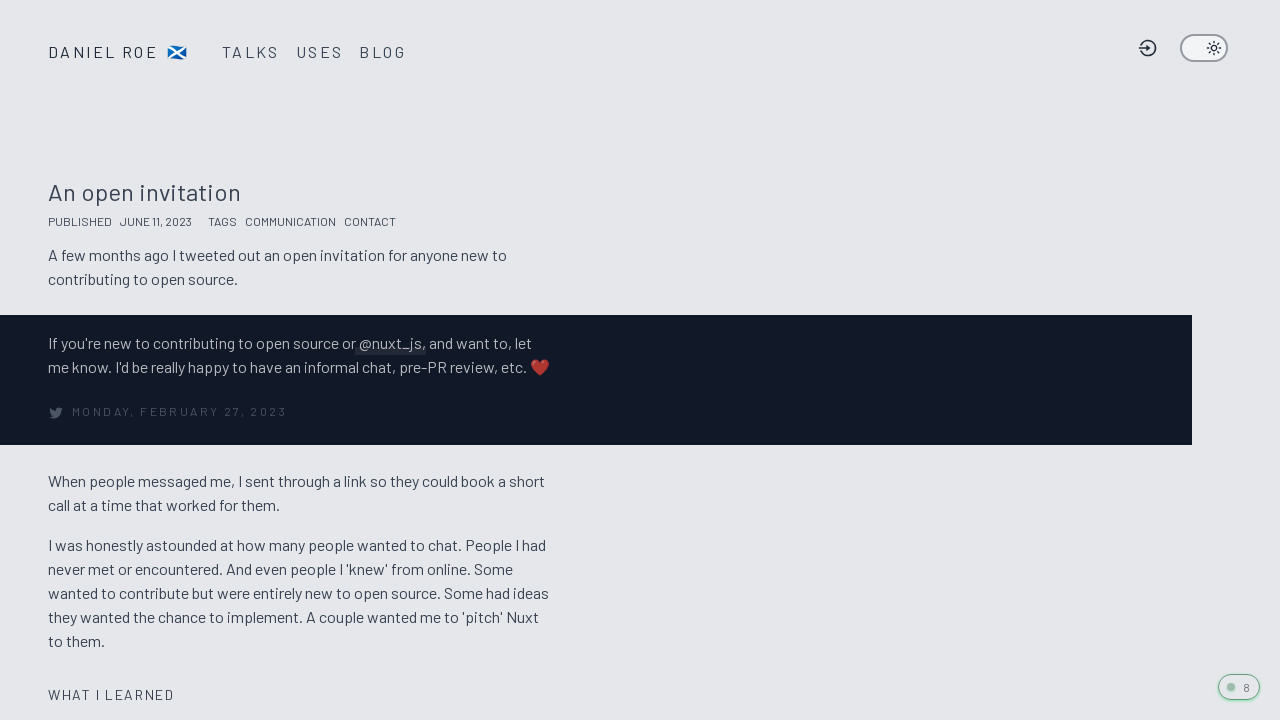

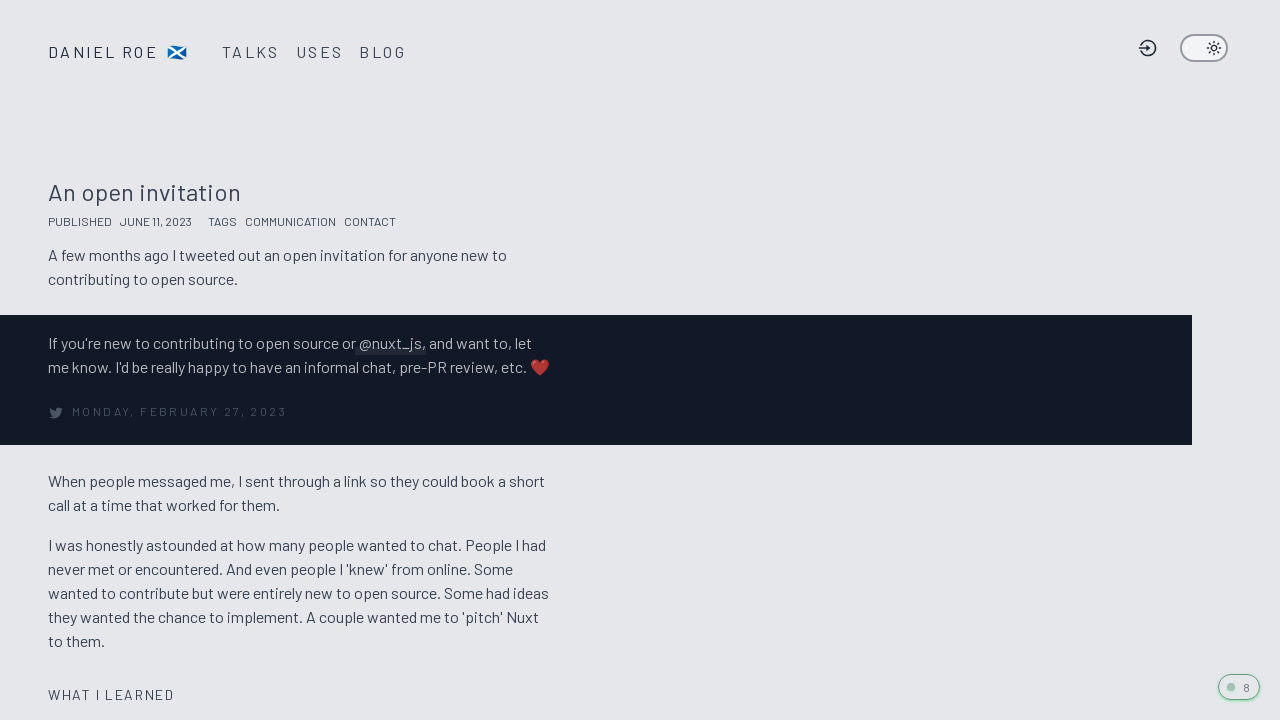